Opens two browser windows with different URLs and switches between them to get their titles

Starting URL: https://demoqa.com/

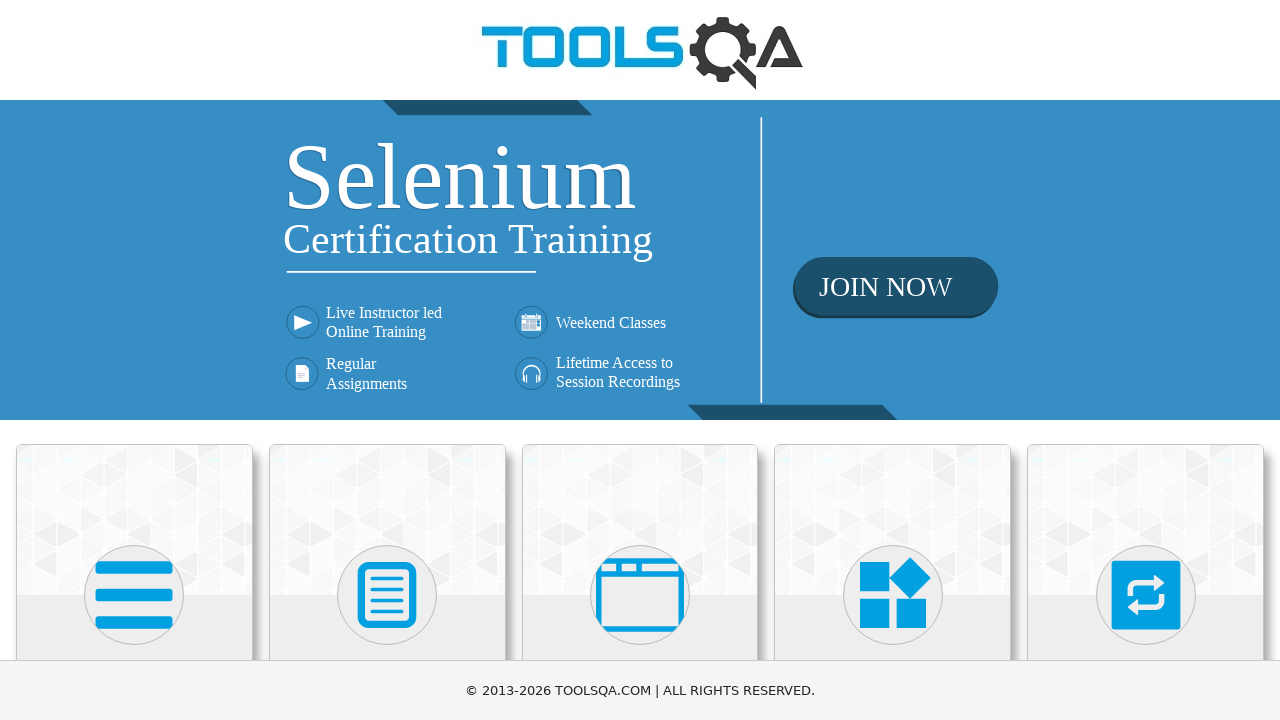

Opened a new browser page/tab
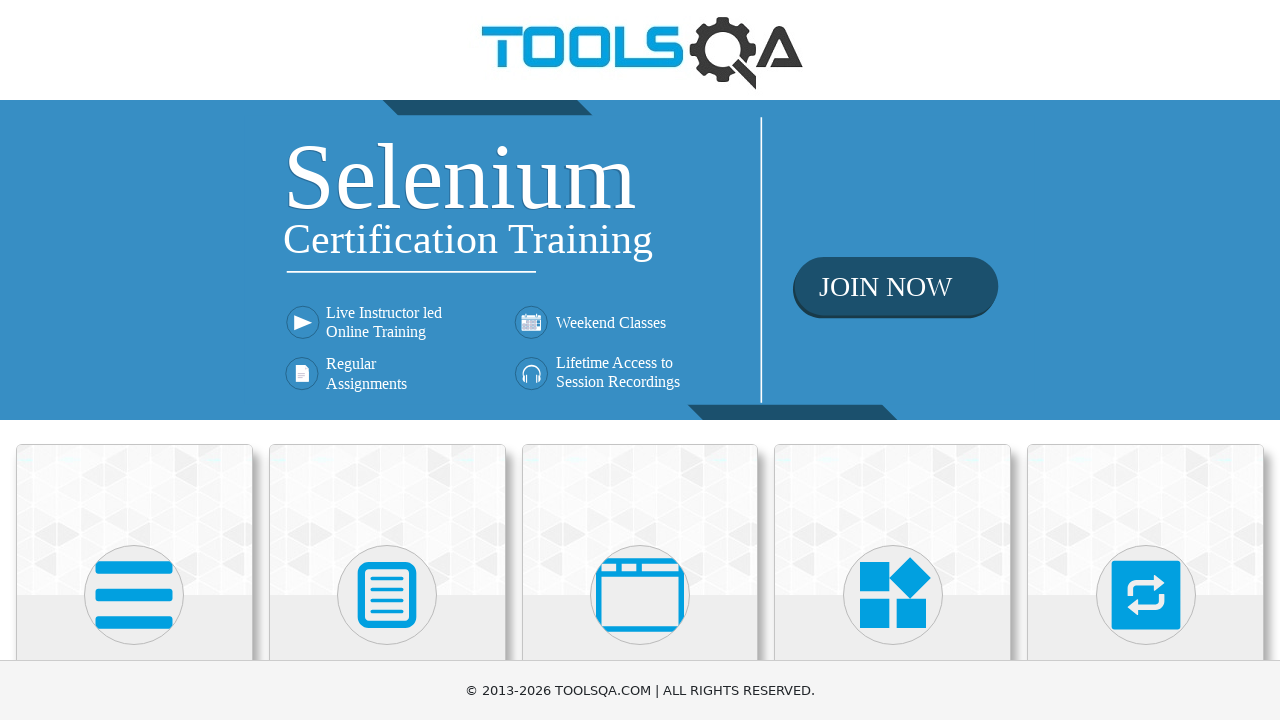

Navigated second page to https://testpages.eviltester.com/styled/index.html
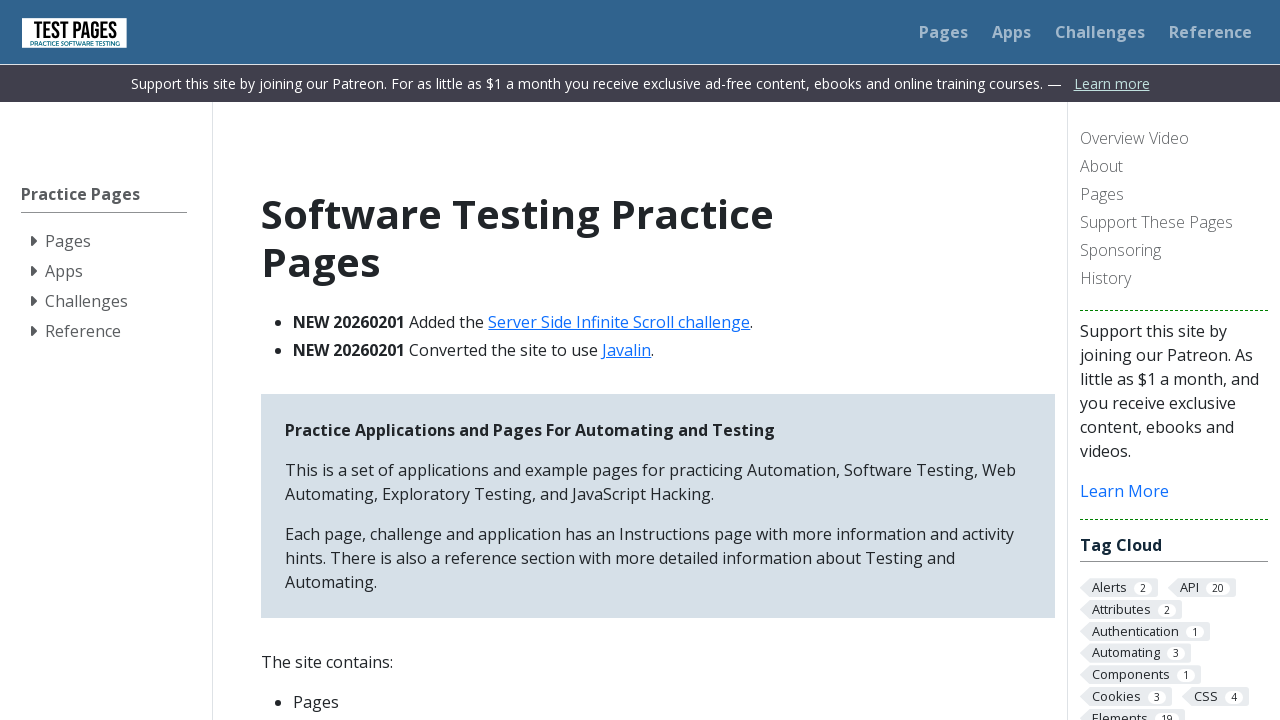

Retrieved title of first page: 'demosite'
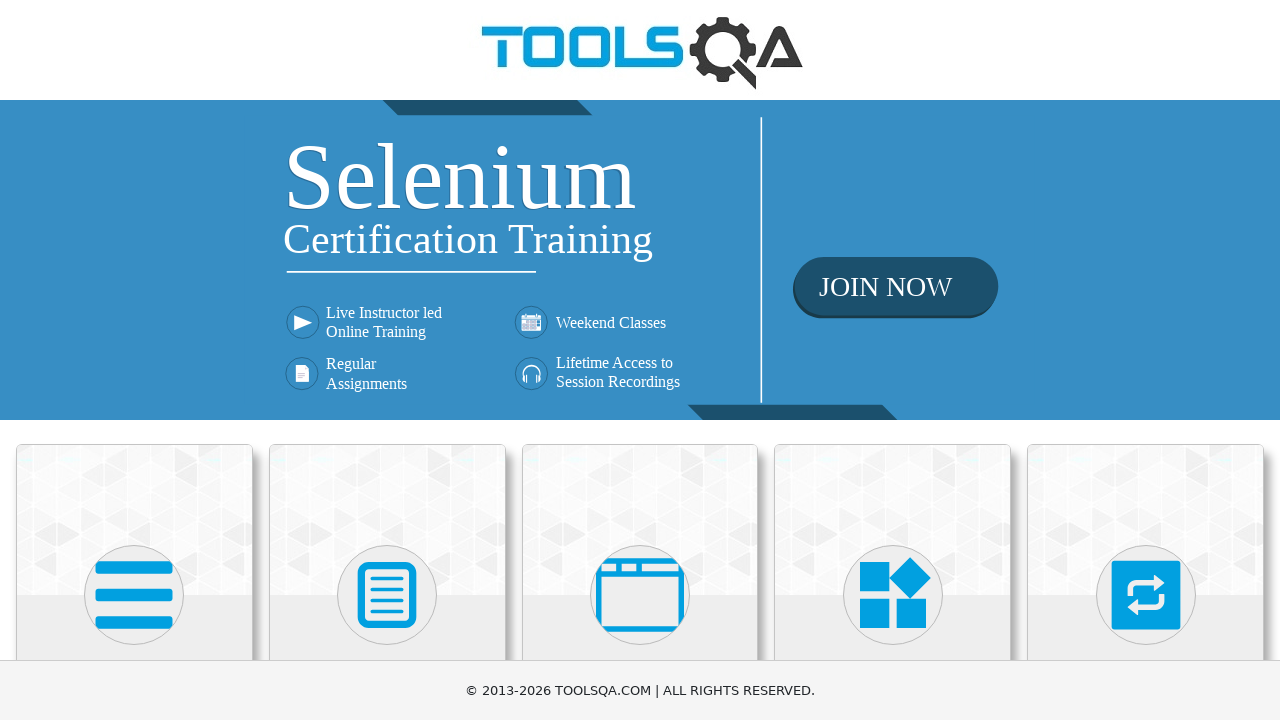

Retrieved title of second page: 'Test Pages'
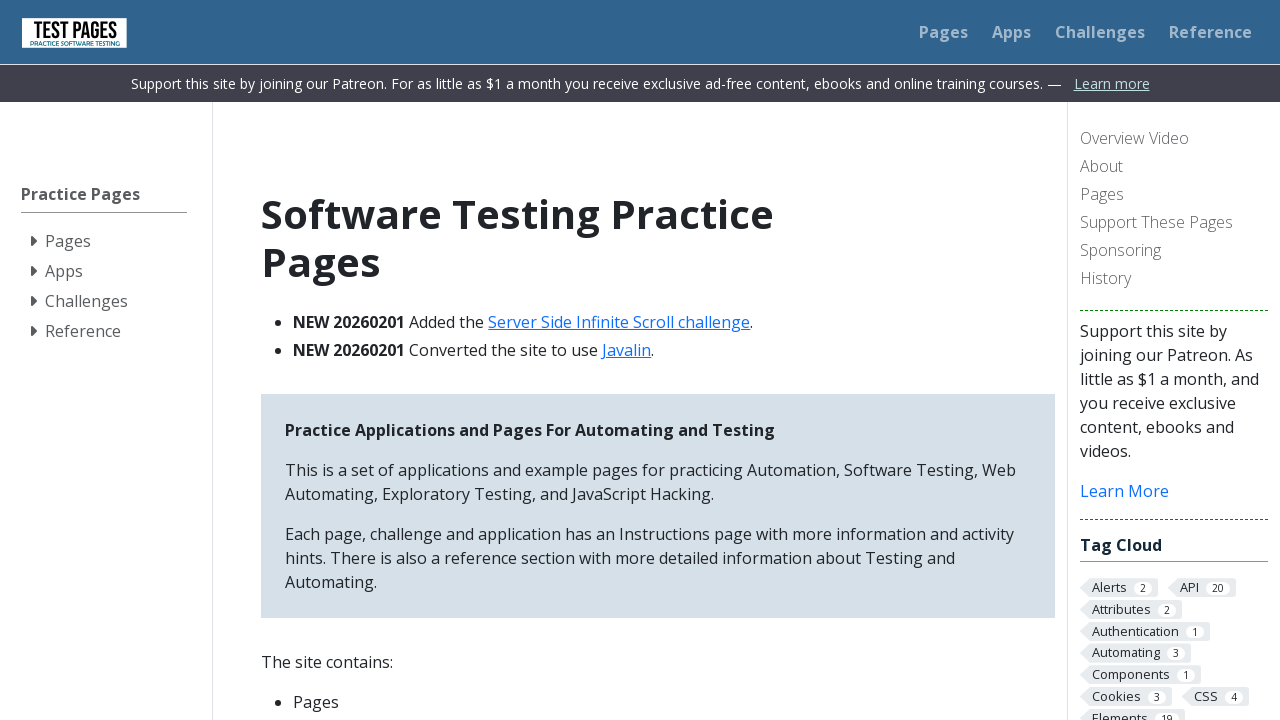

Closed the second browser page
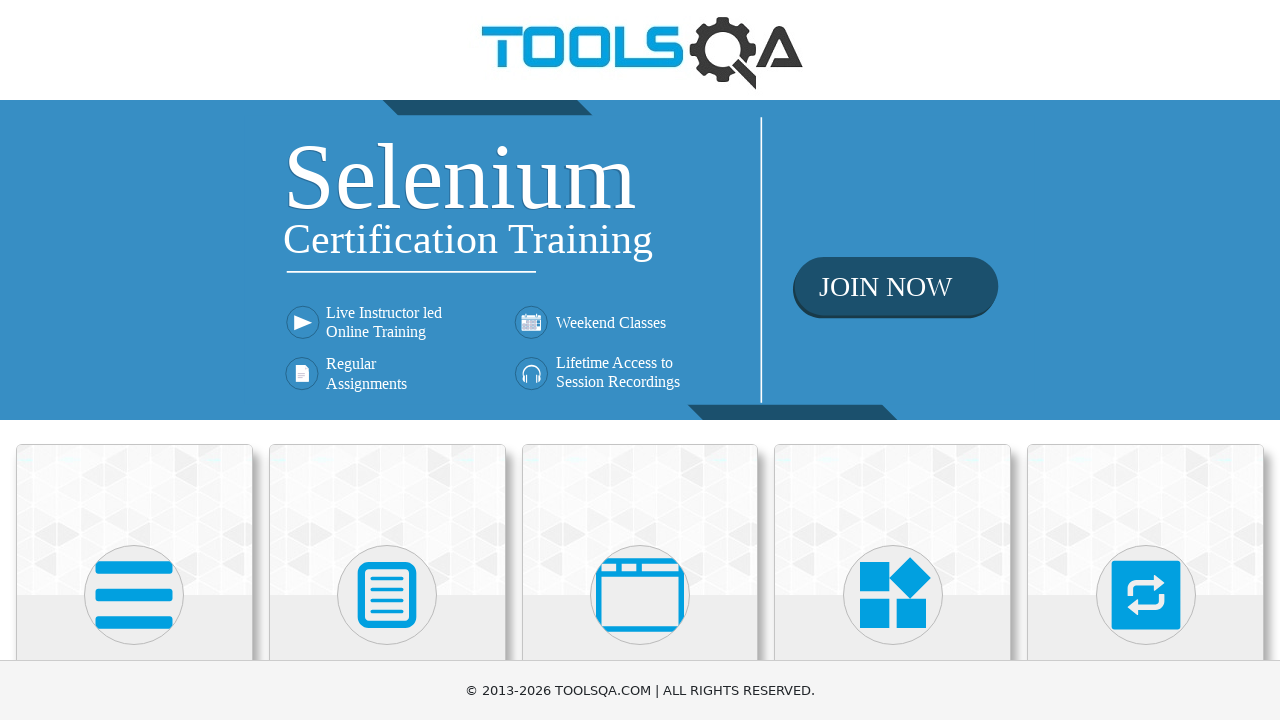

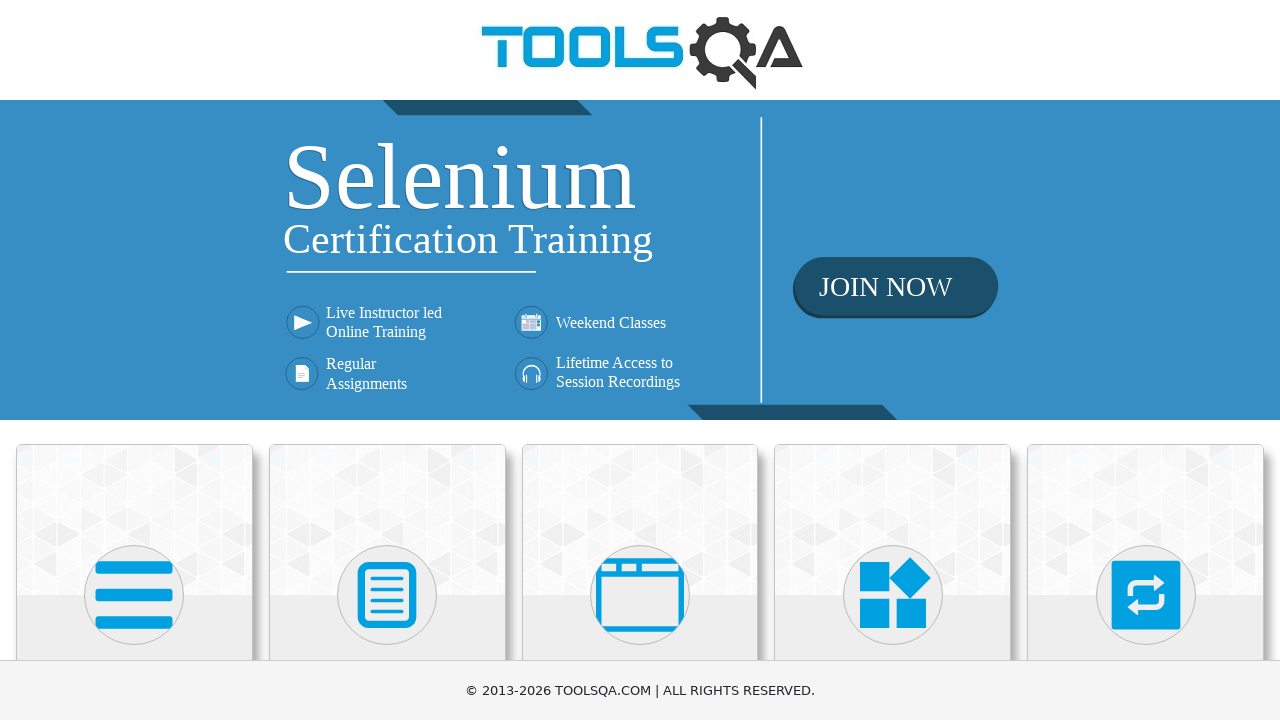